Fills in a first name field on a form and submits it

Starting URL: https://katalon-test.s3.amazonaws.com/demo-aut/dist/html/form.html

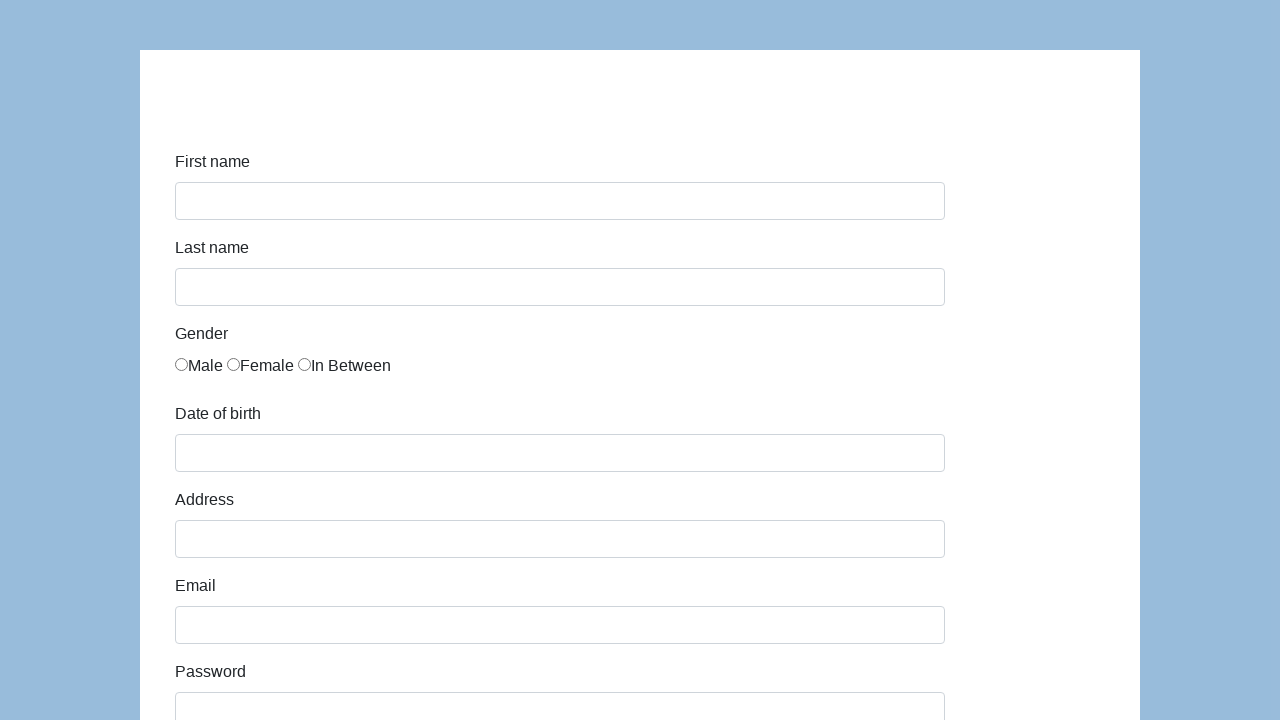

Located the first name input field
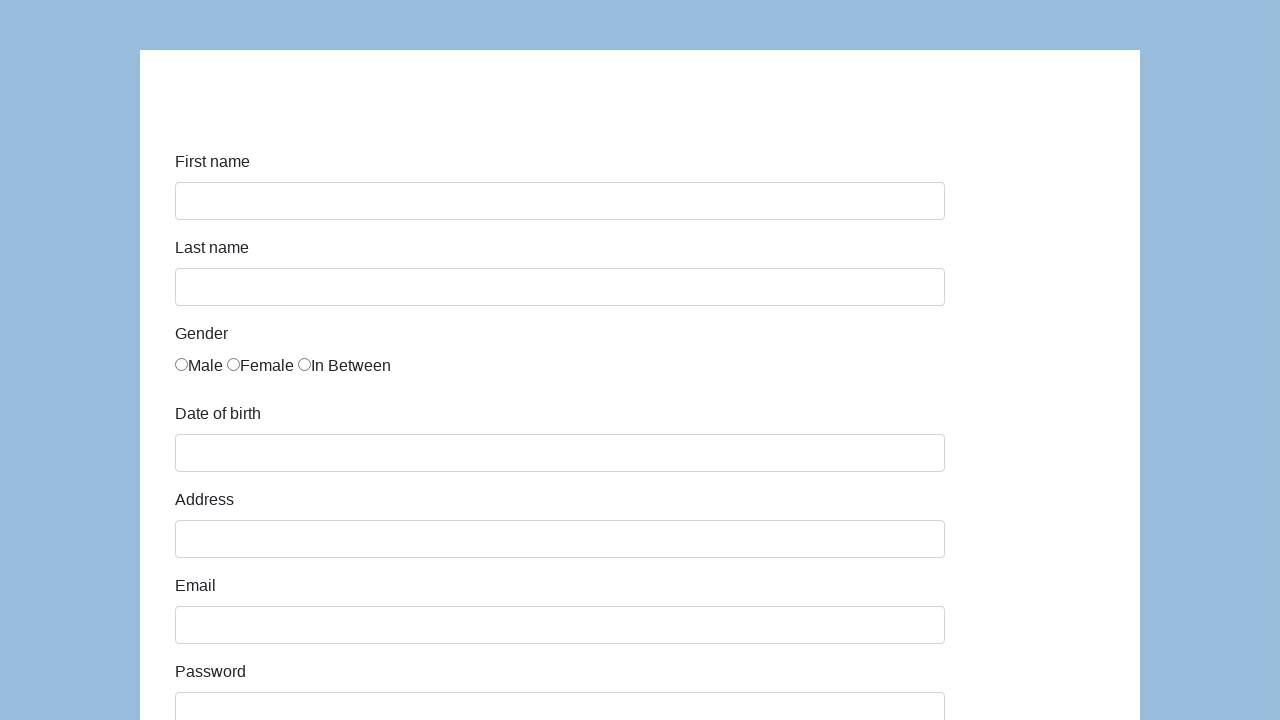

Cleared existing text from the first name field on #first-name
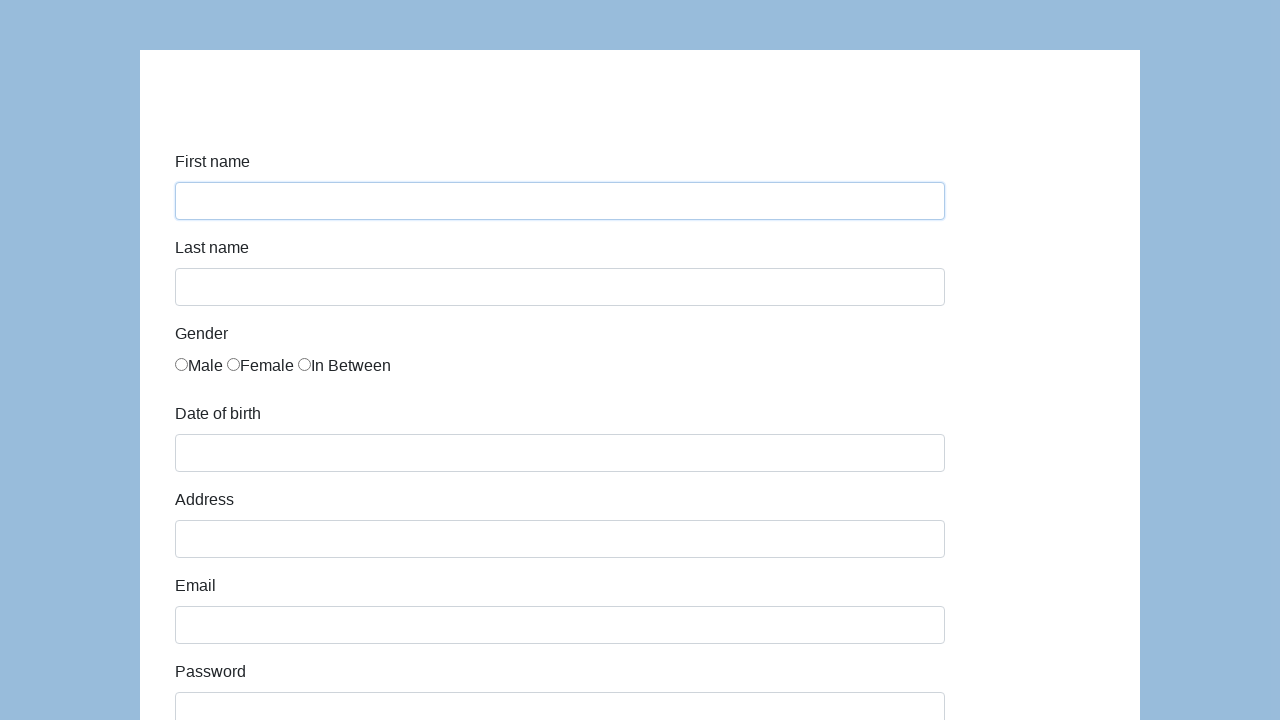

Filled first name field with 'Karol' on #first-name
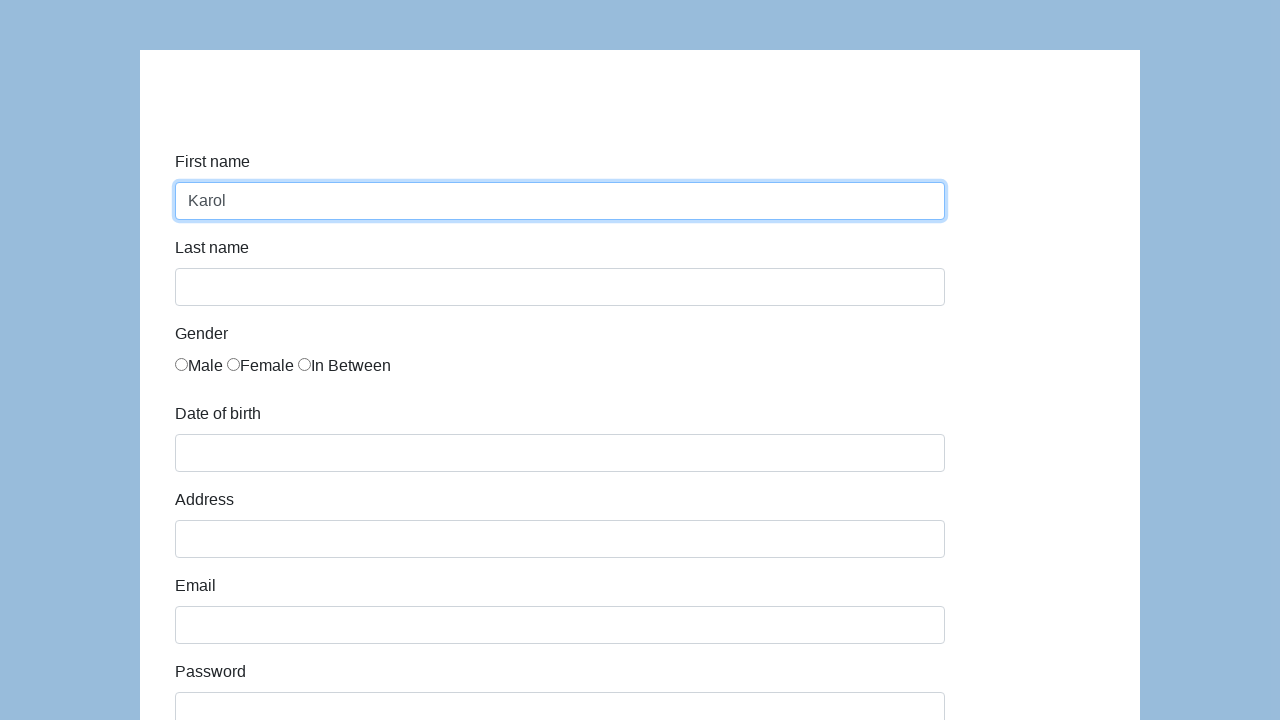

Submitted the form by pressing Enter on #first-name
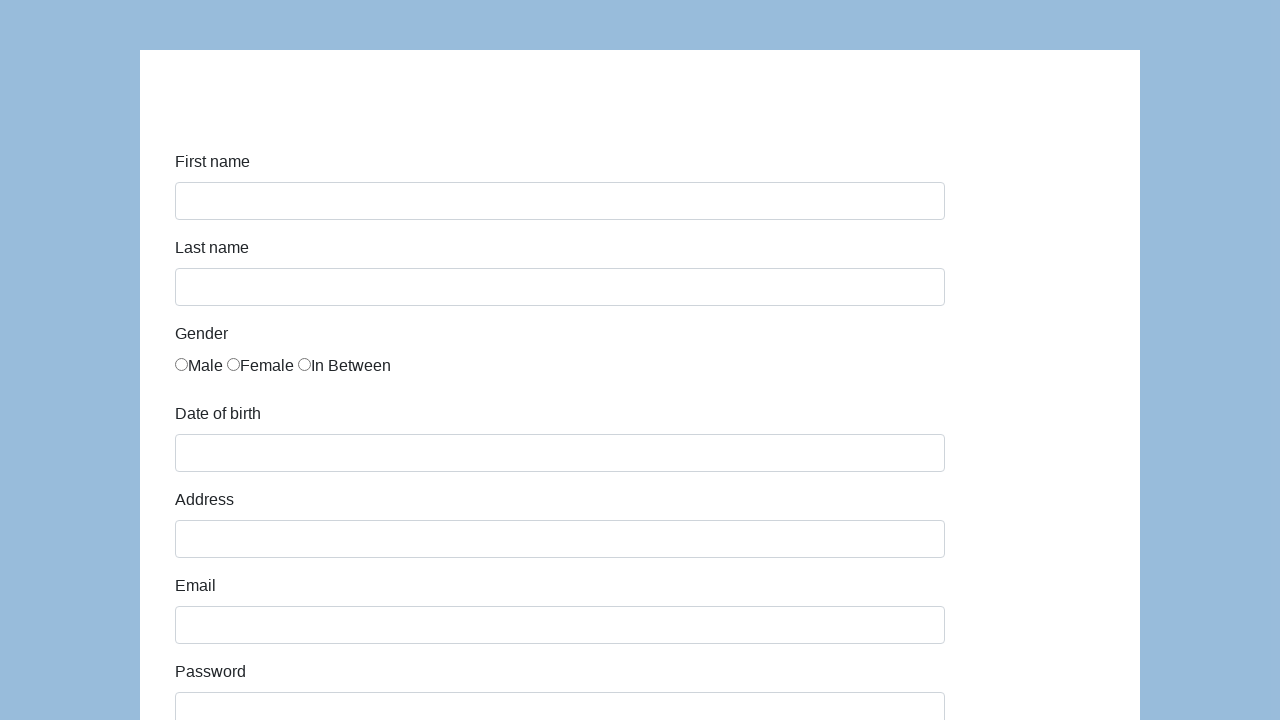

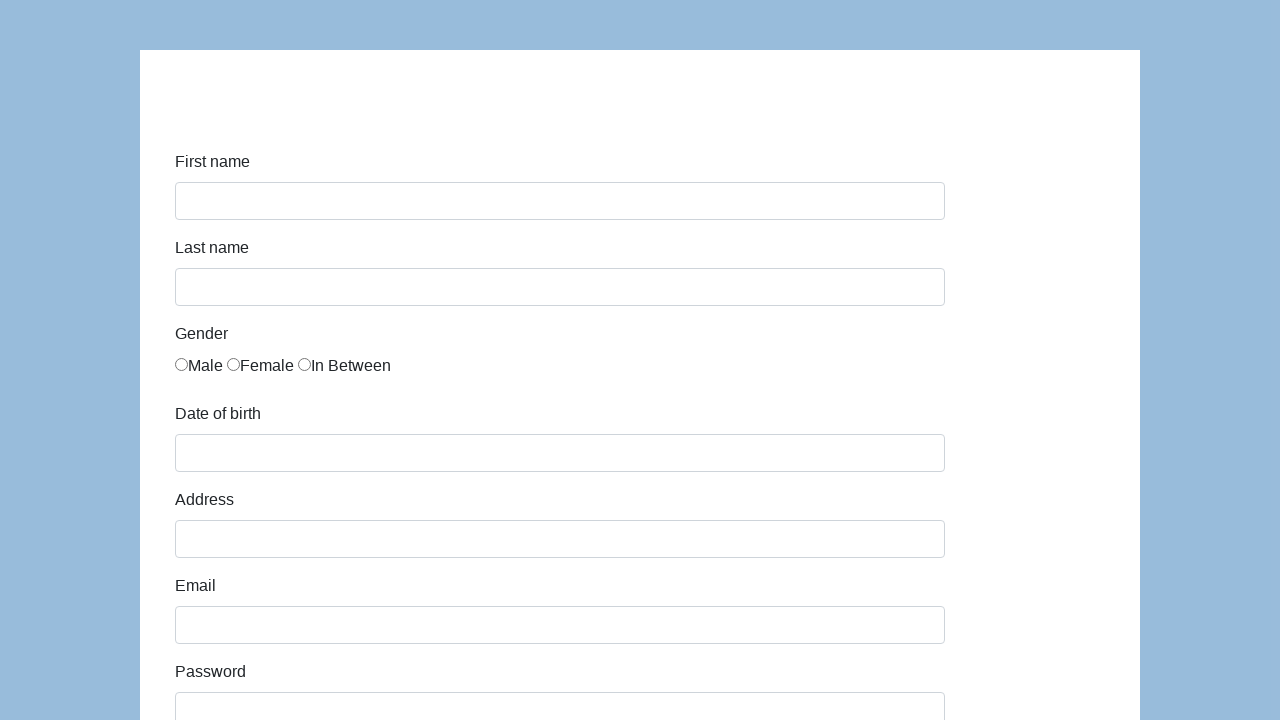